Fills out a registration form with randomly generated user data including name, username, email, password, phone, gender, date of birth, department, job title, and programming language preference, then submits the form.

Starting URL: https://loopcamp.vercel.app/registration_form.html

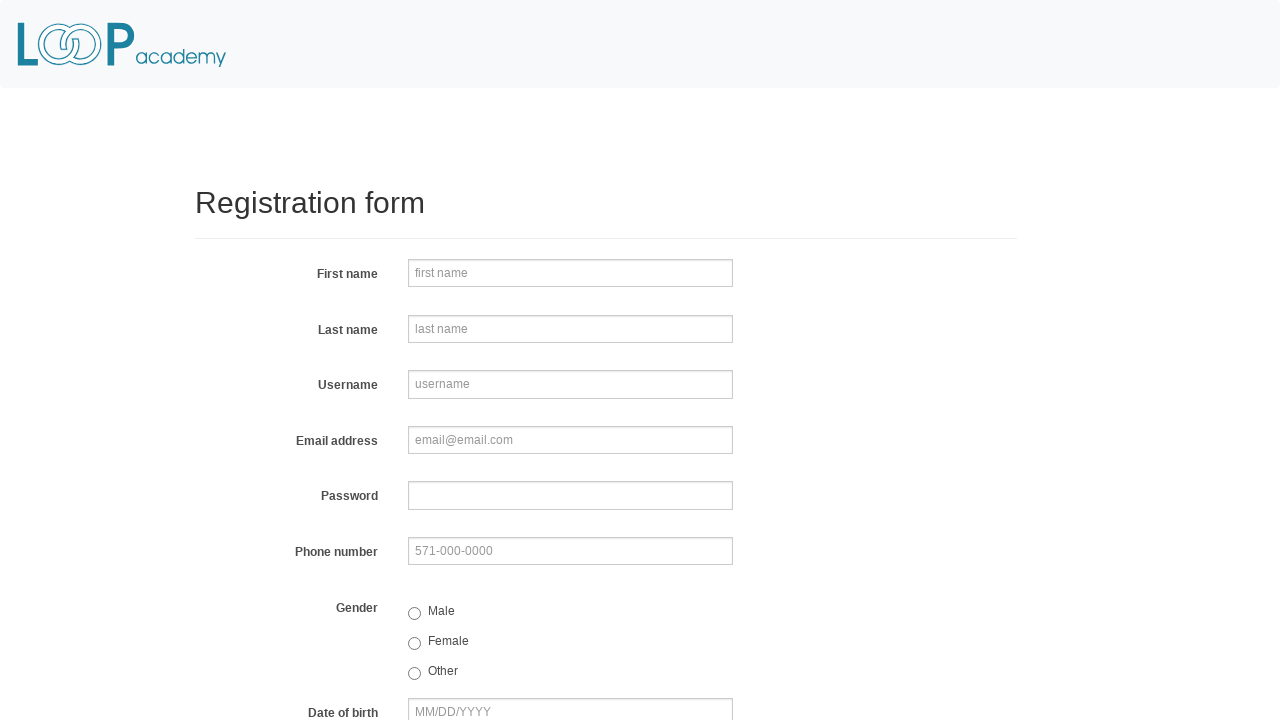

Filled first name field with 'Michael' on input[name='firstname']
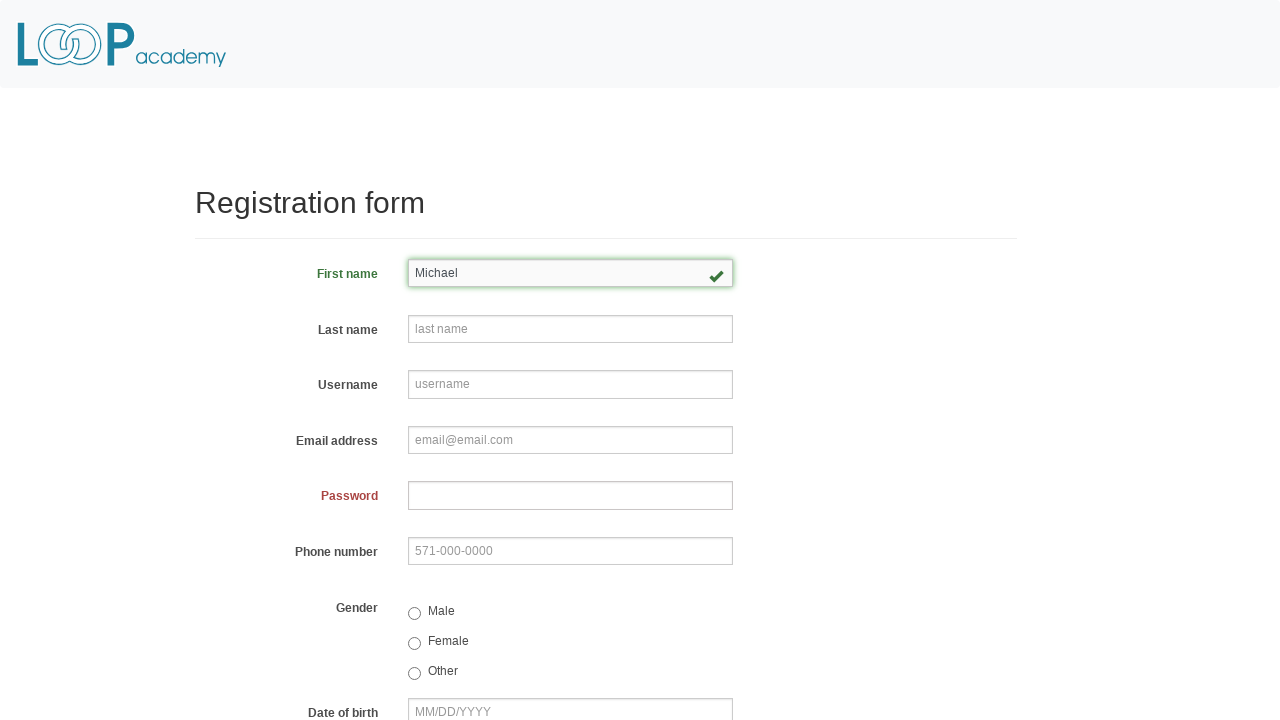

Filled last name field with 'Thompson' on input[name='lastname']
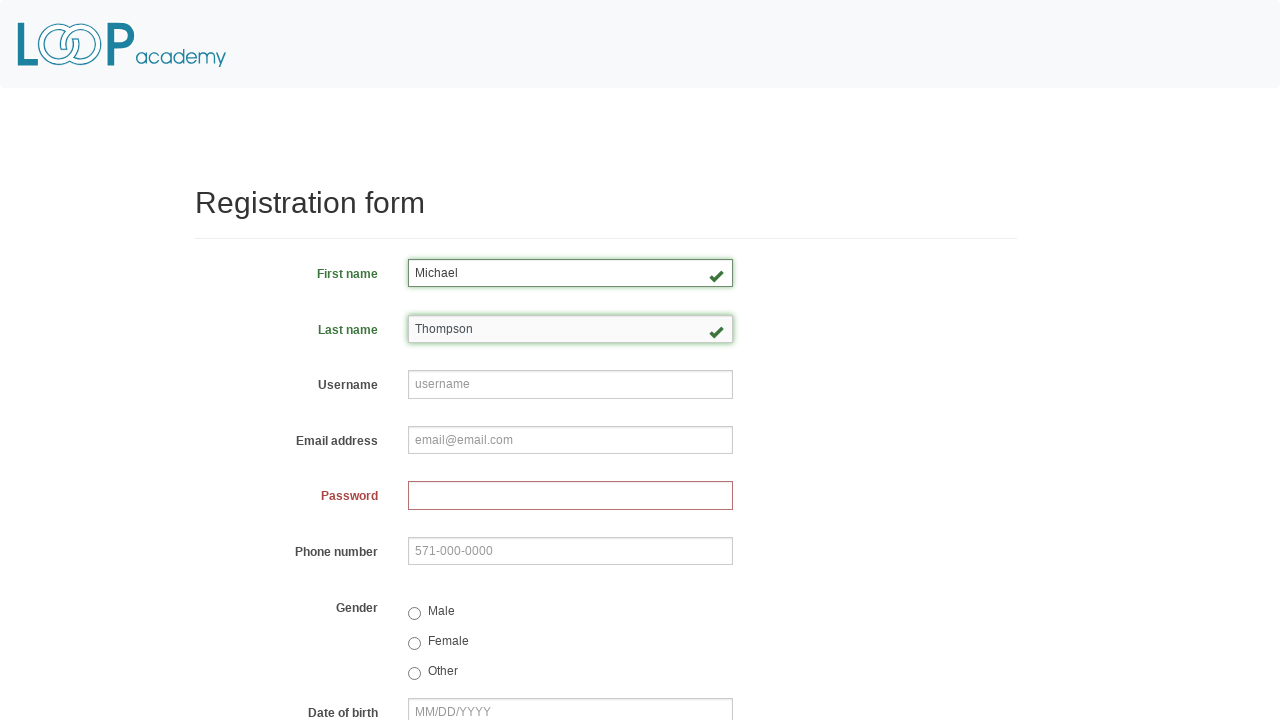

Filled username field with 'michael84723' on input[name='username']
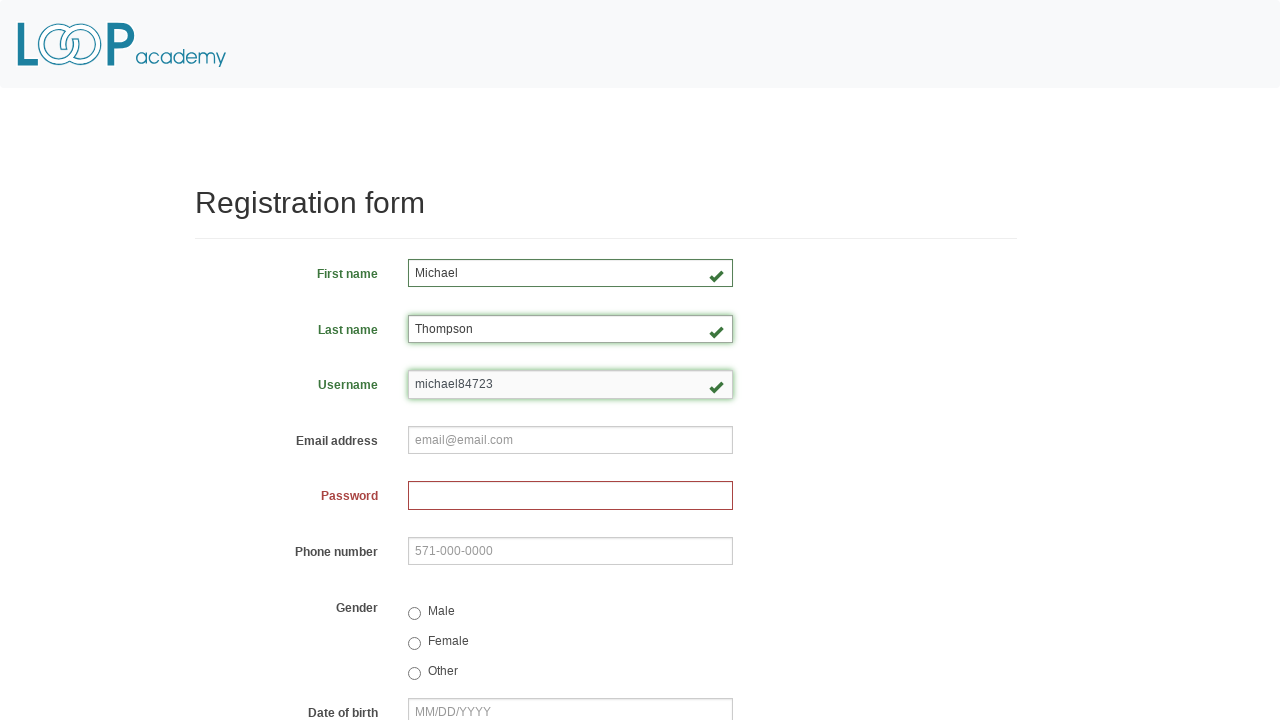

Filled email field with 'michael.thompson@example.com' on input[name='email']
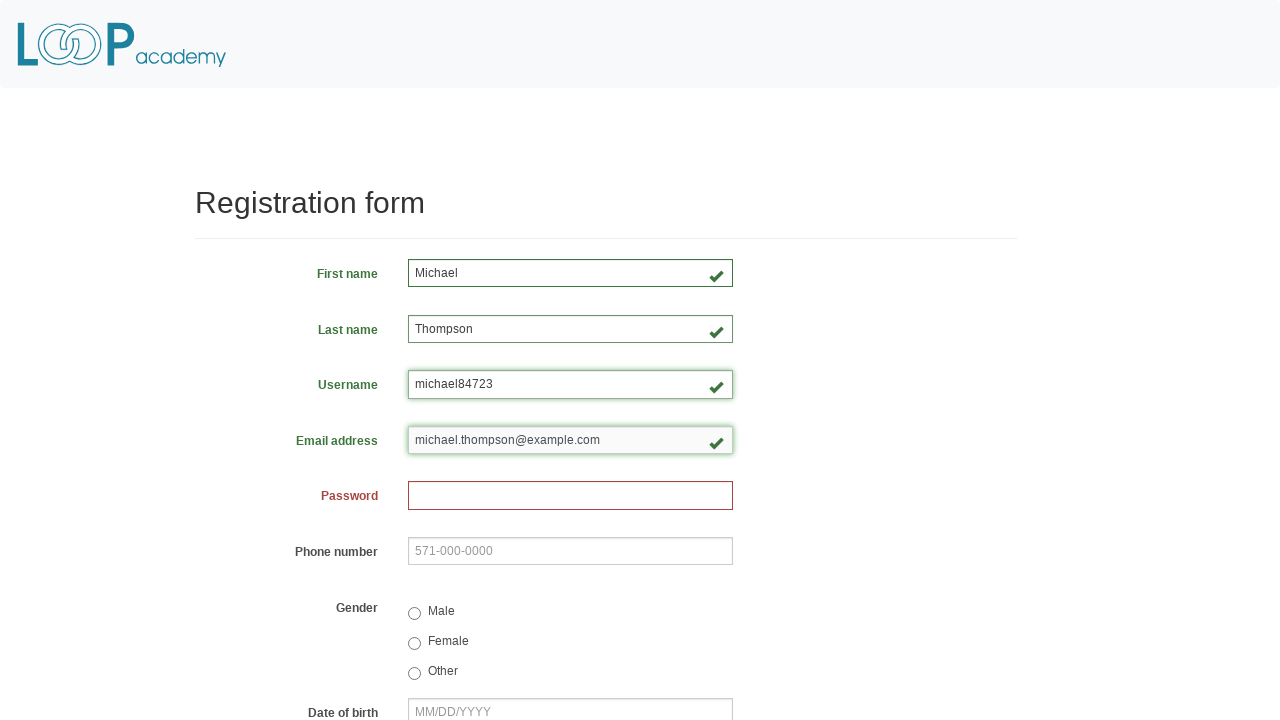

Filled password field with 'SecurePass2024!' on input[name='password']
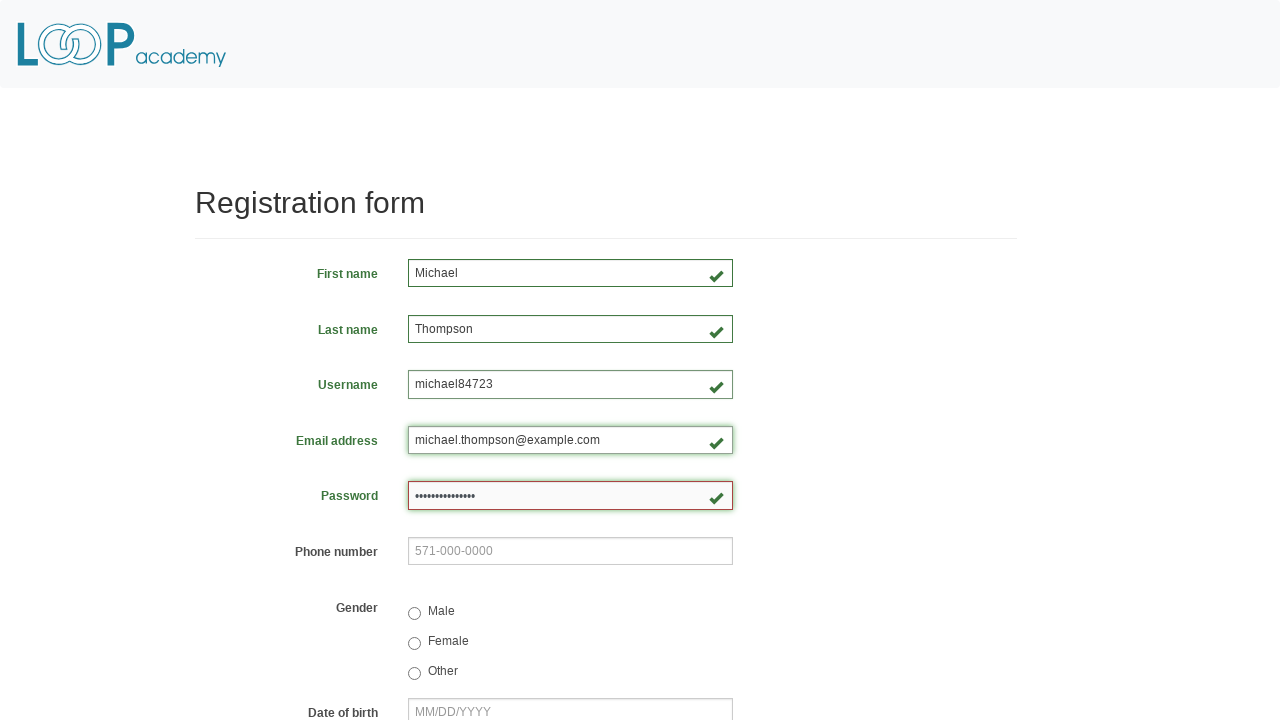

Filled phone number field with '512-847-3921' on input[name='phone']
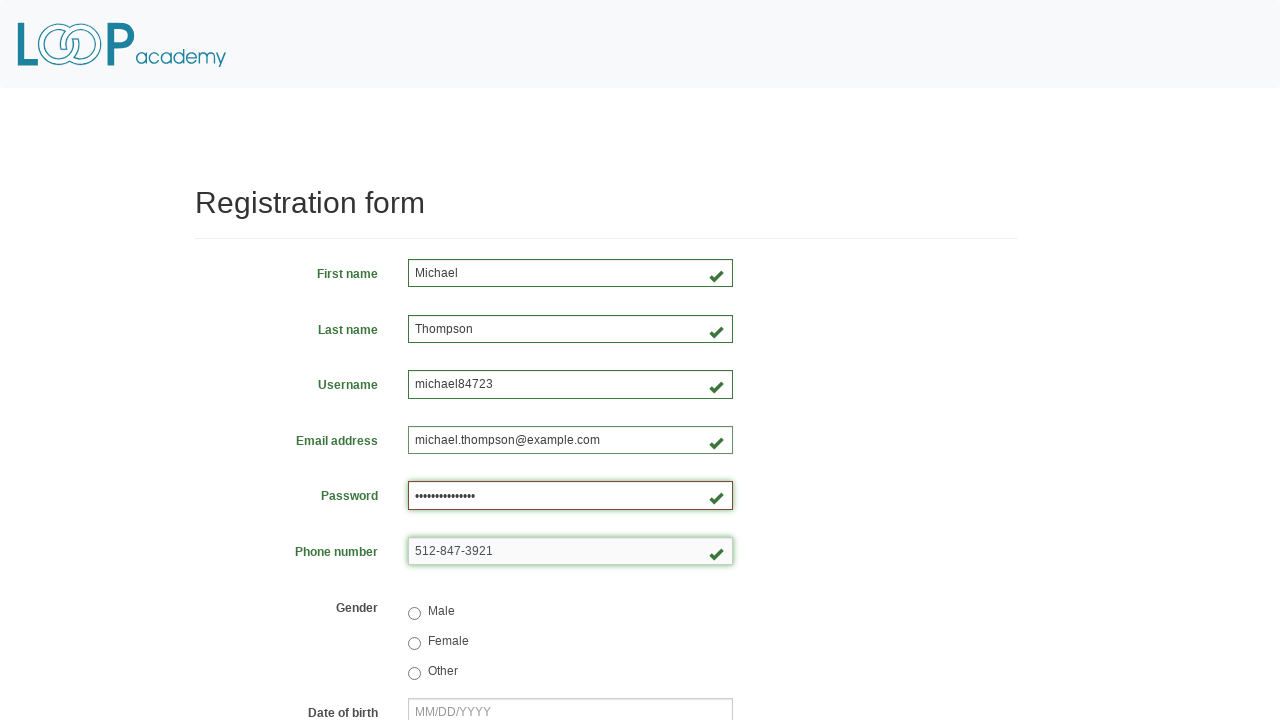

Selected gender radio button at (414, 613) on input[name='gender']
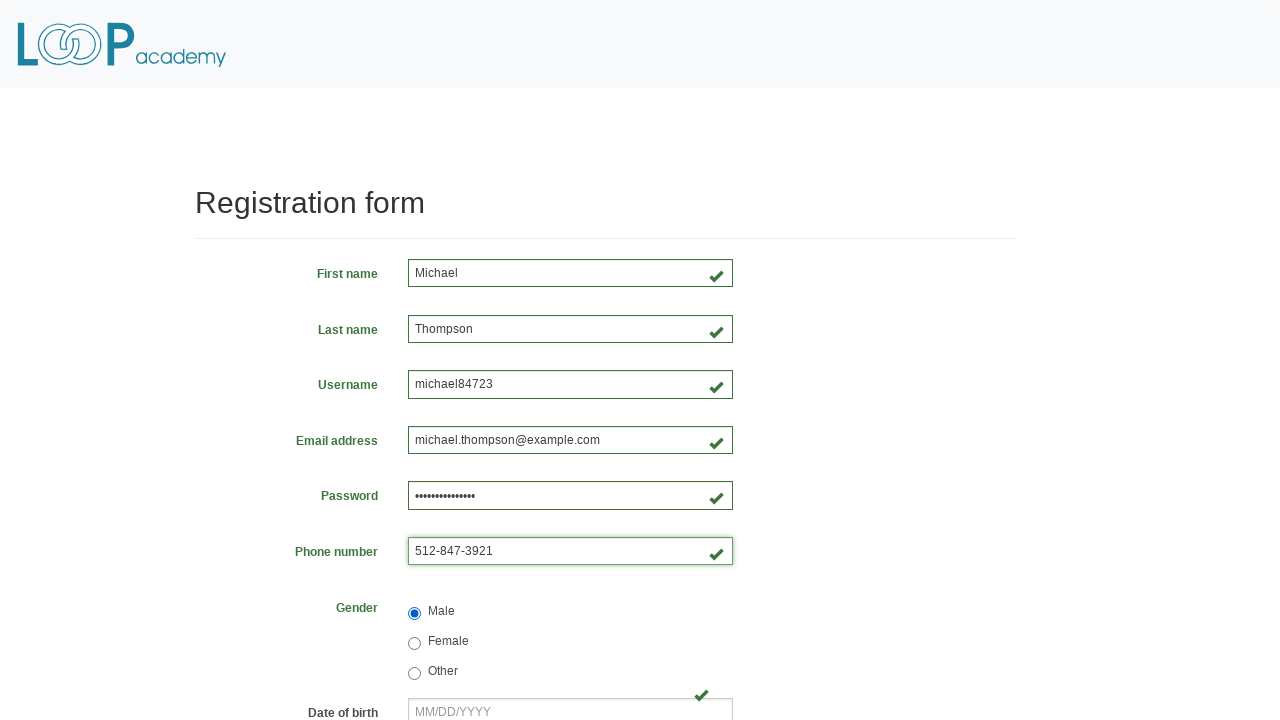

Filled date of birth field with '12/04/1995' on input[name='birthday']
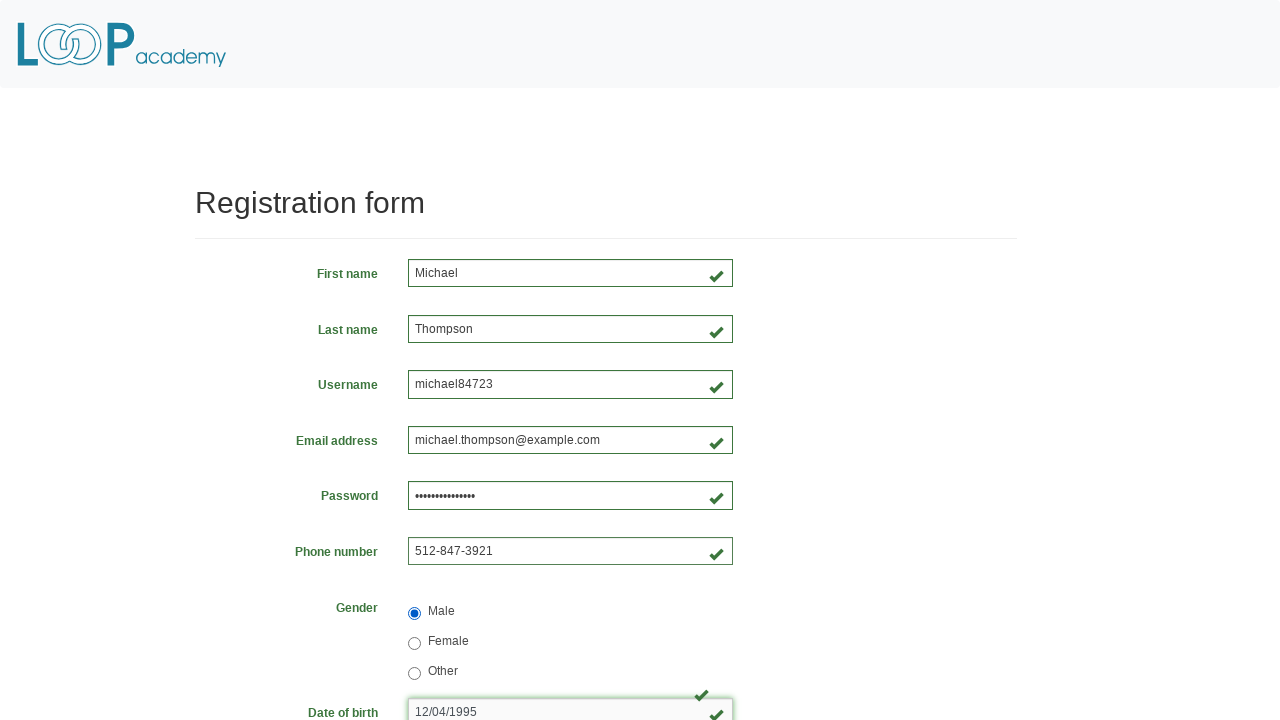

Selected department from dropdown (index 1) on select[name='department']
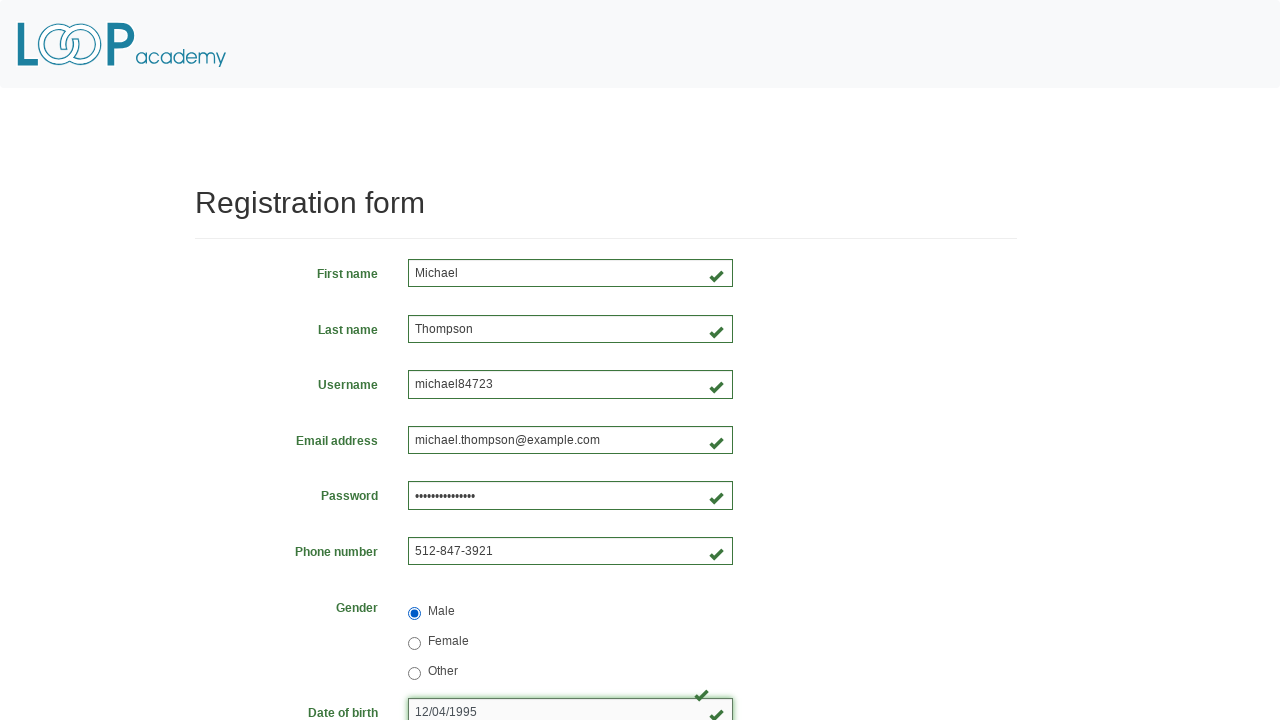

Selected job title from dropdown (index 3) on select[name='job_title']
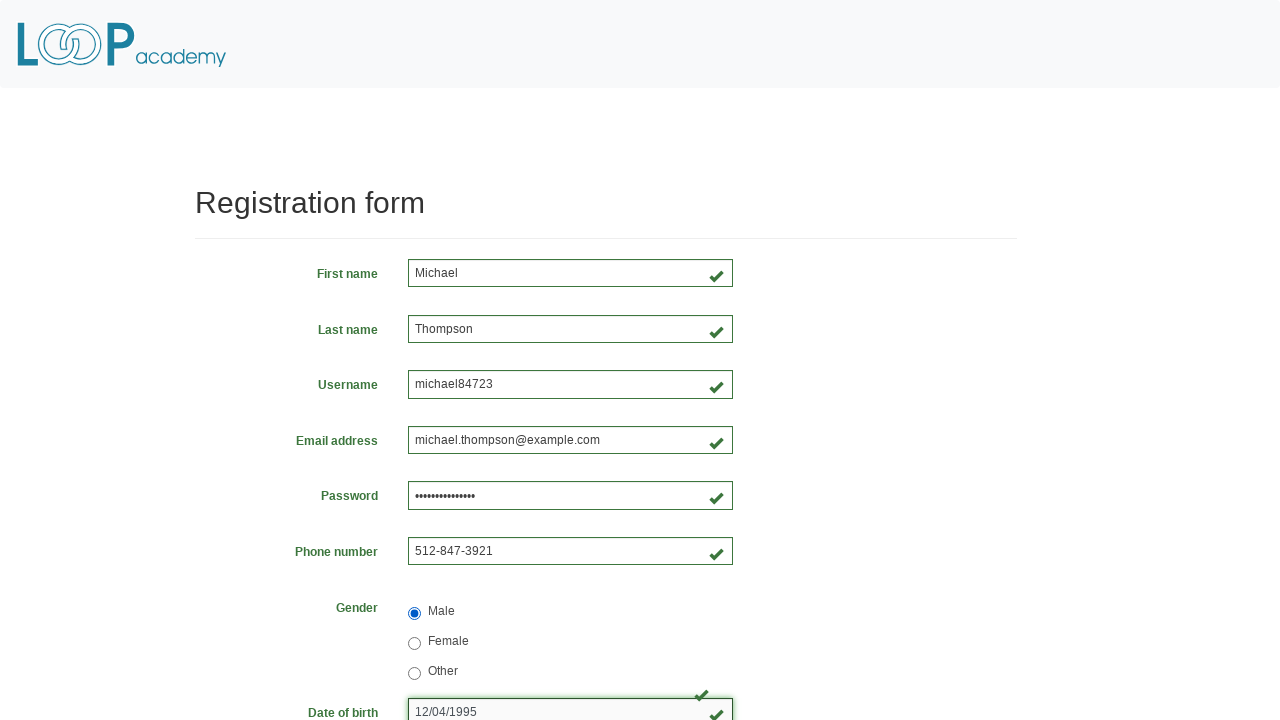

Selected Java programming language checkbox at (465, 468) on input[value='java']
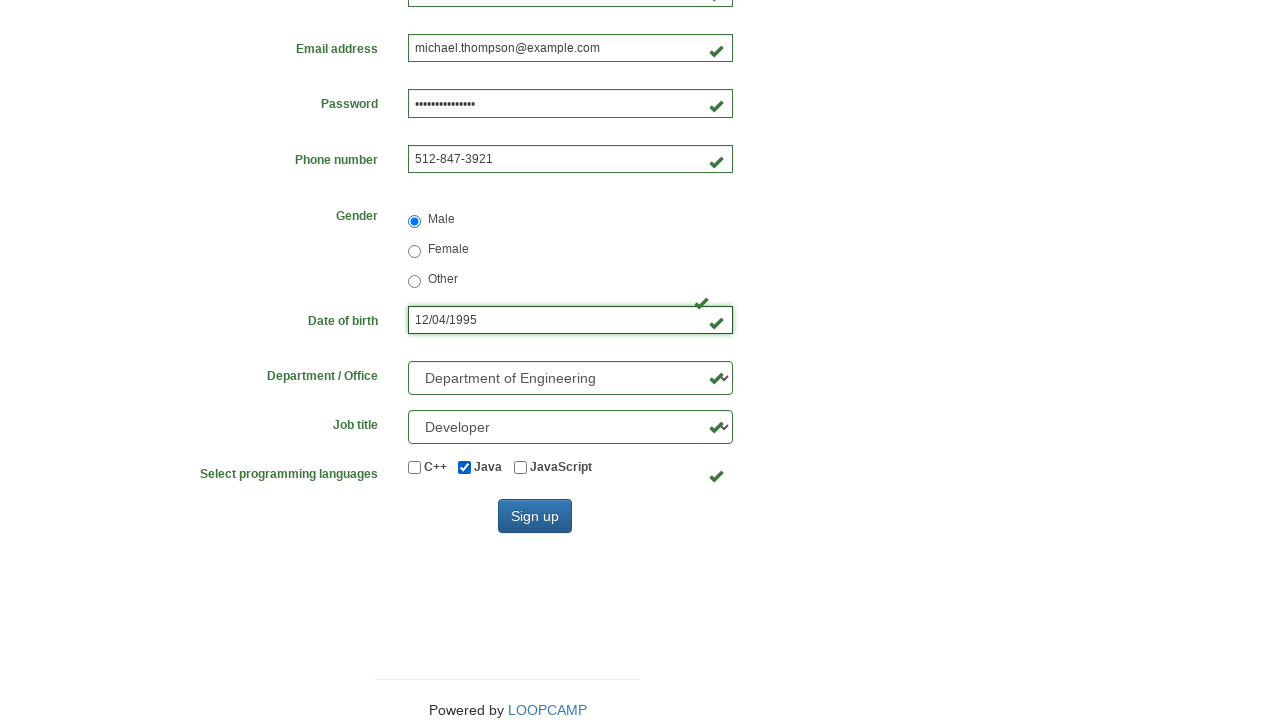

Clicked submit button to submit registration form at (535, 516) on button[type='submit']
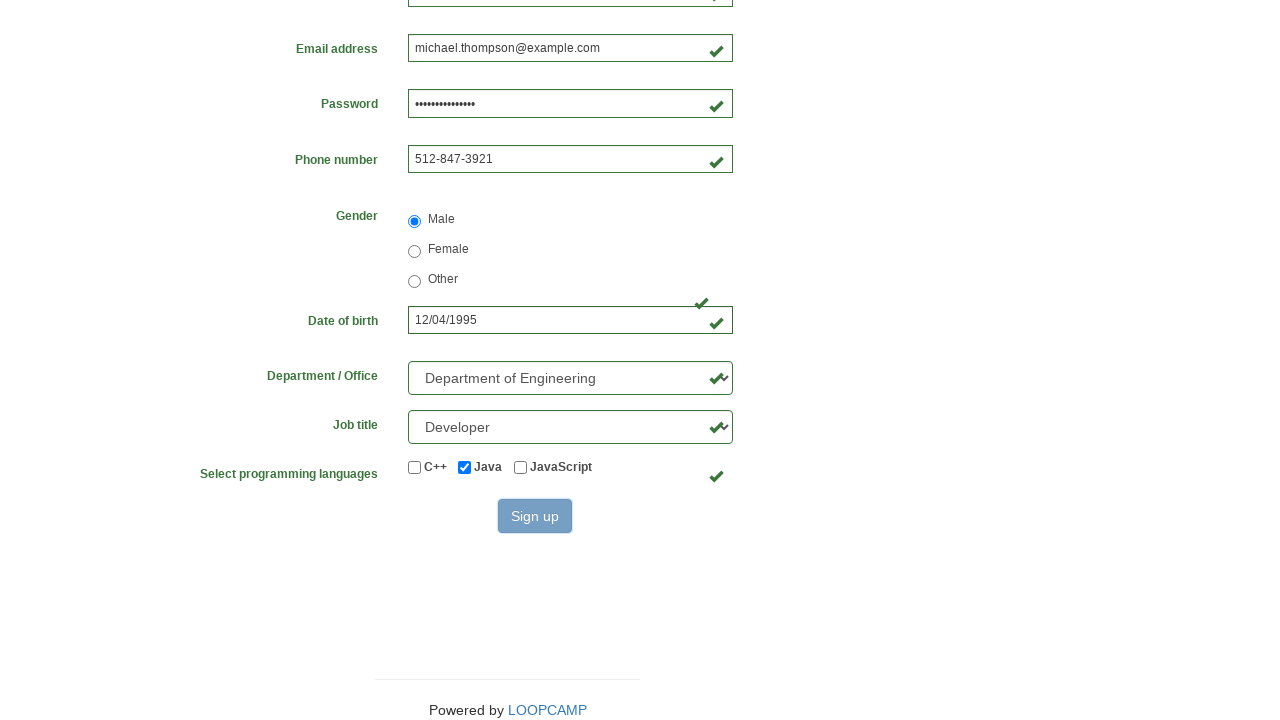

Waited 2 seconds for form submission to process
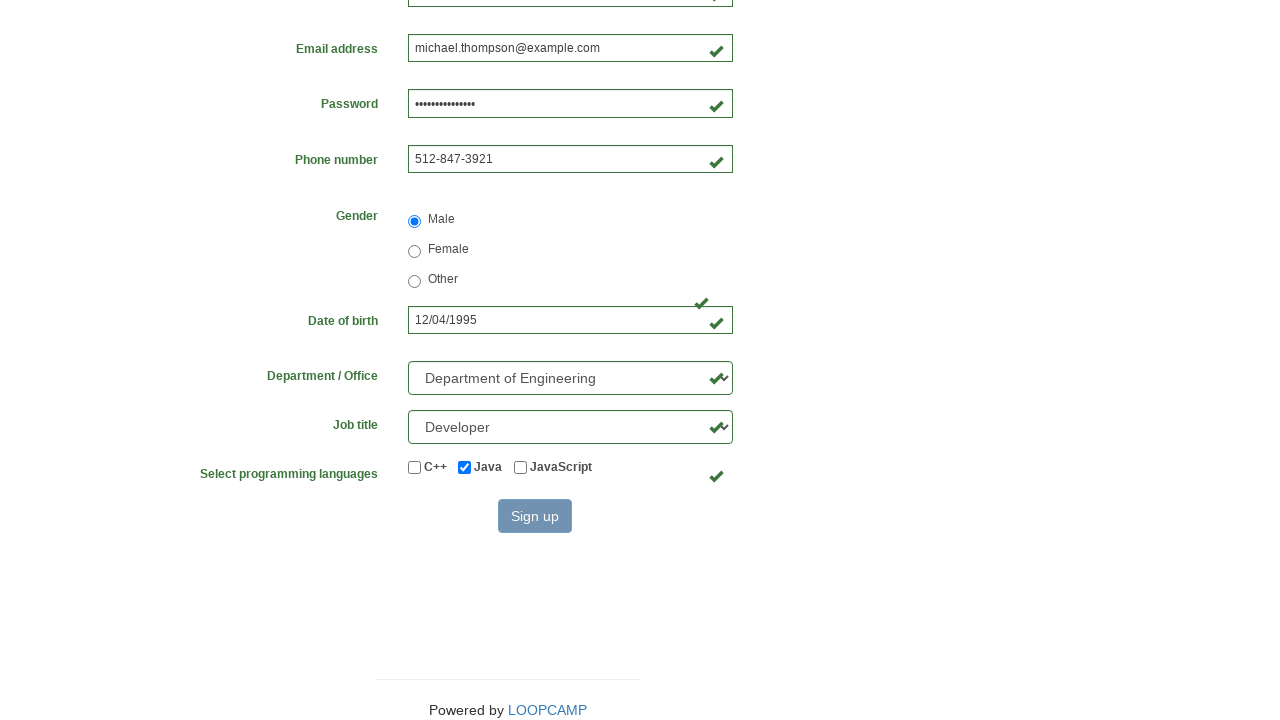

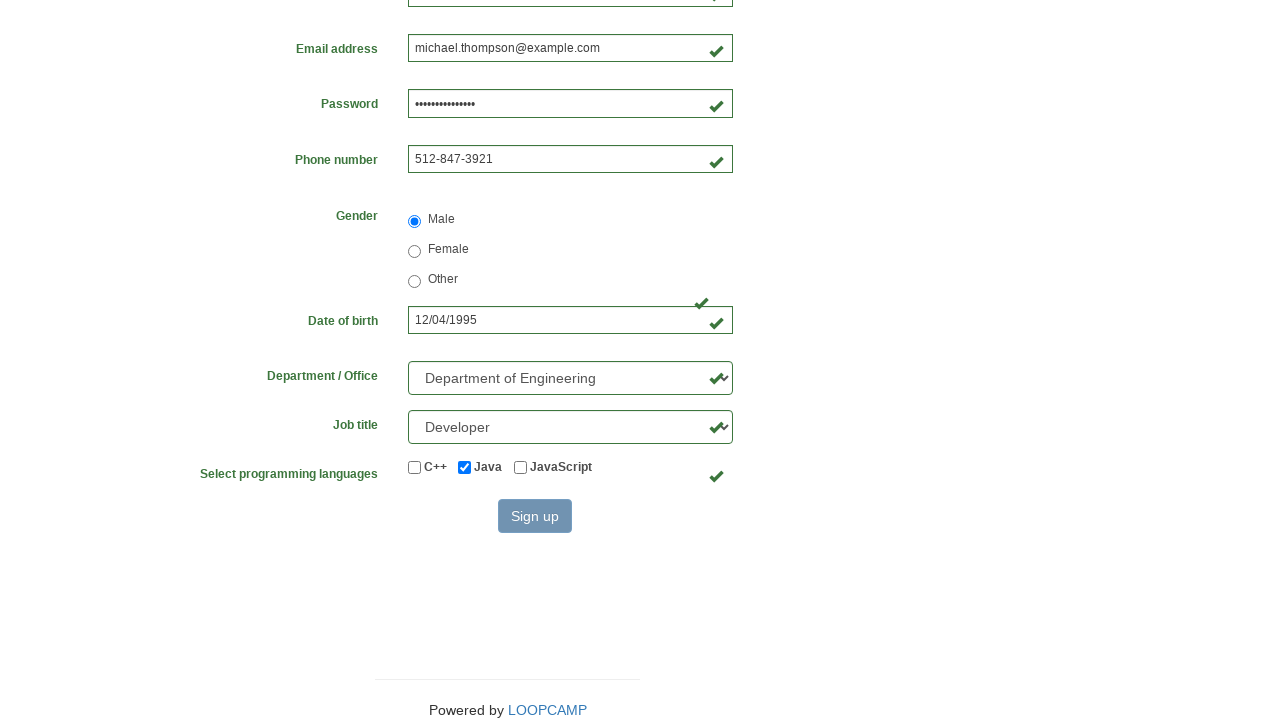